Tests drag and drop functionality on jQuery UI demo page by dragging an element and dropping it onto a target area

Starting URL: https://jqueryui.com/droppable/

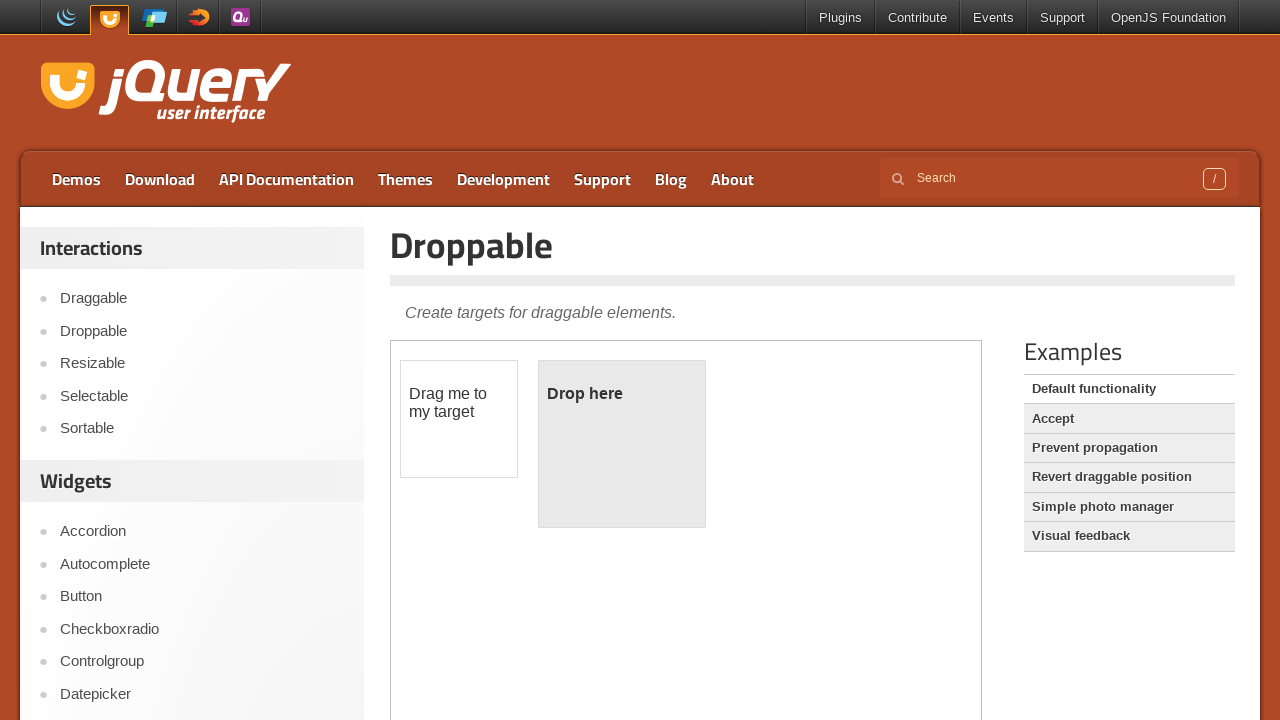

Located the demo frame iframe containing draggable elements
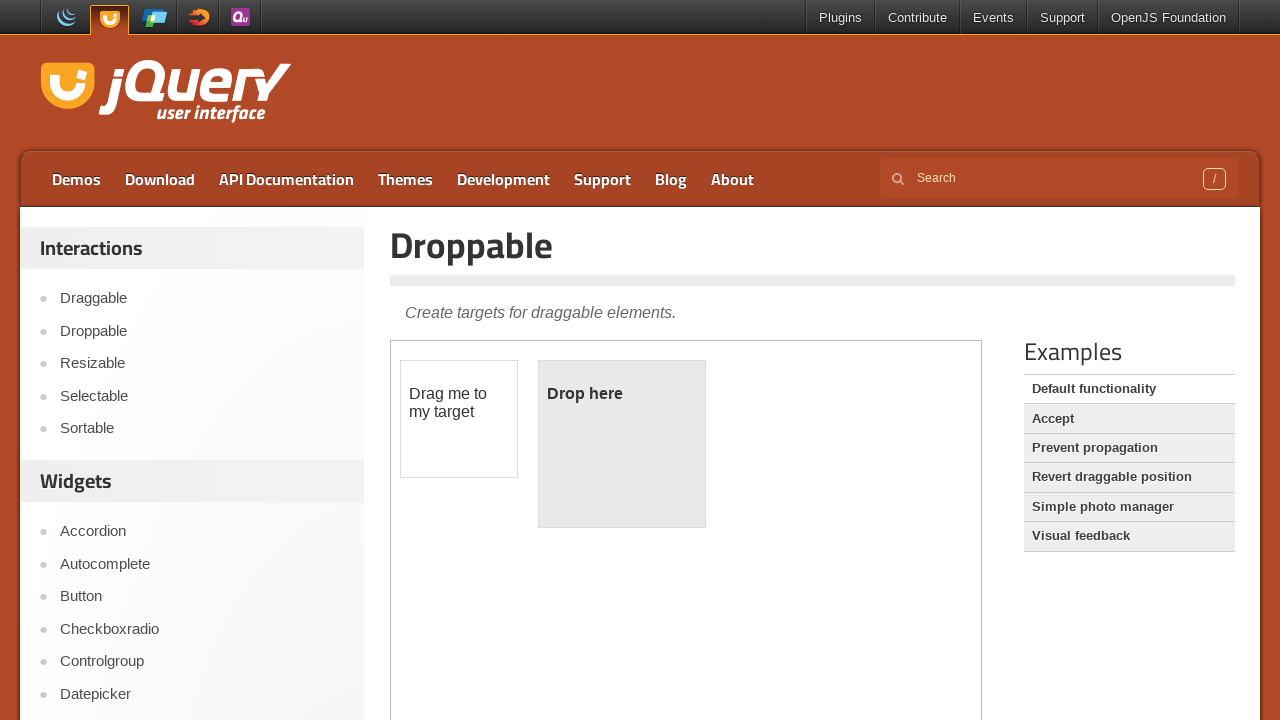

Located the draggable element
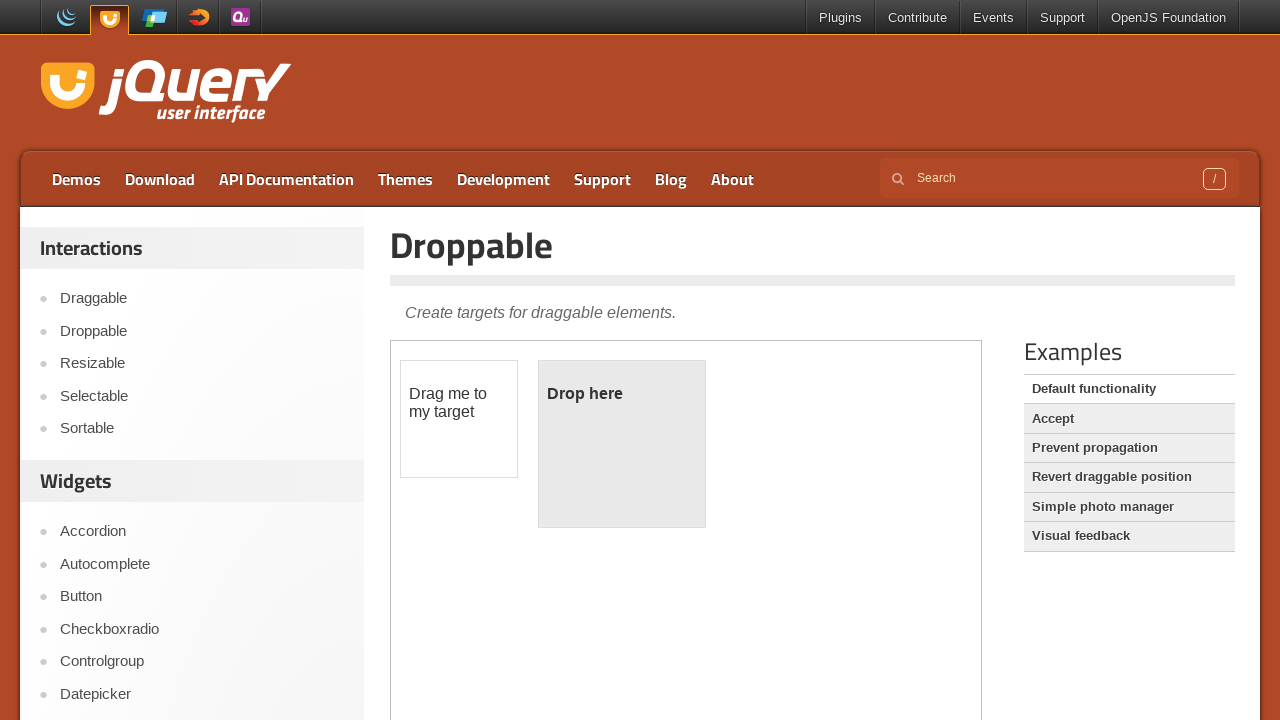

Located the droppable target element
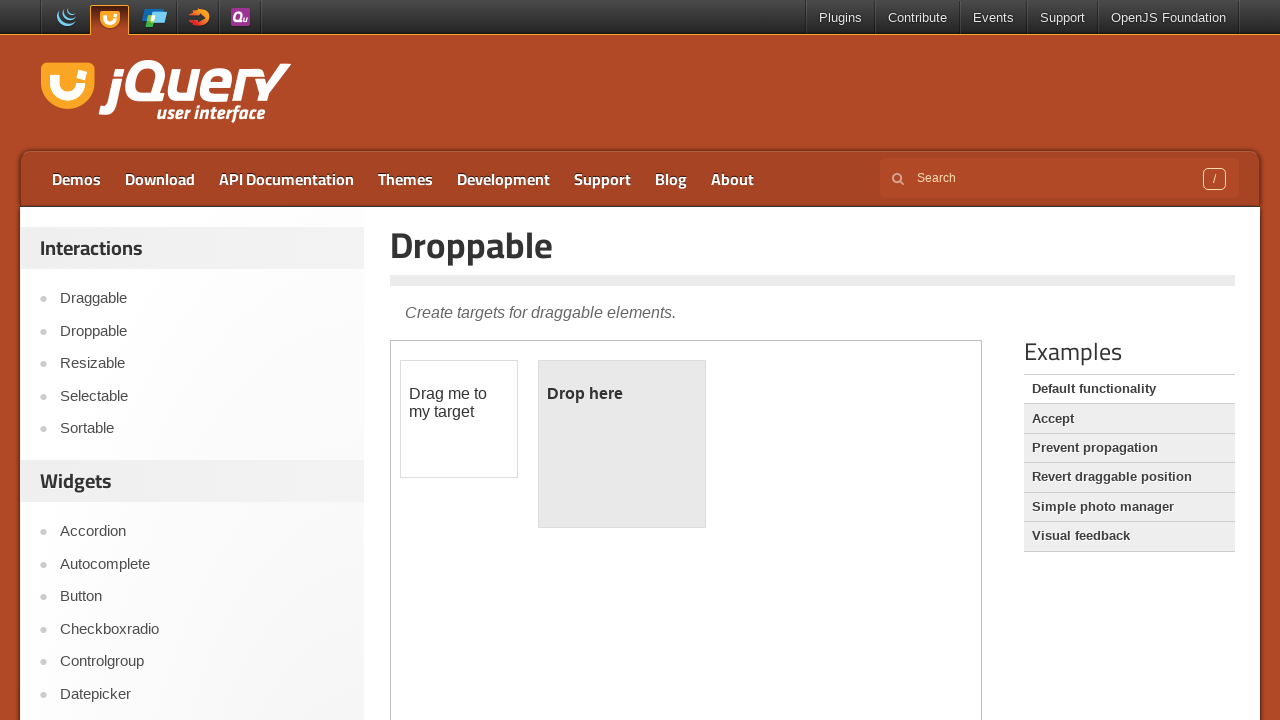

Dragged the draggable element onto the droppable target at (622, 444)
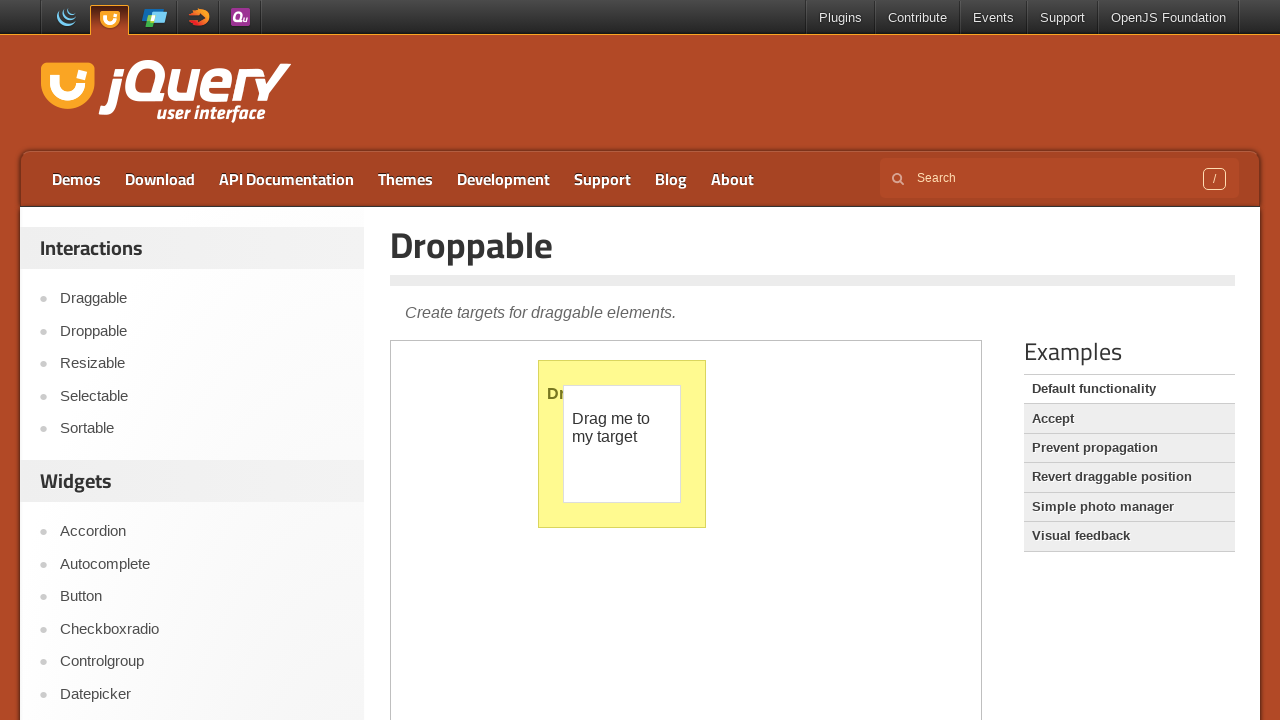

Verified drop was successful - droppable element shows 'Dropped!' text
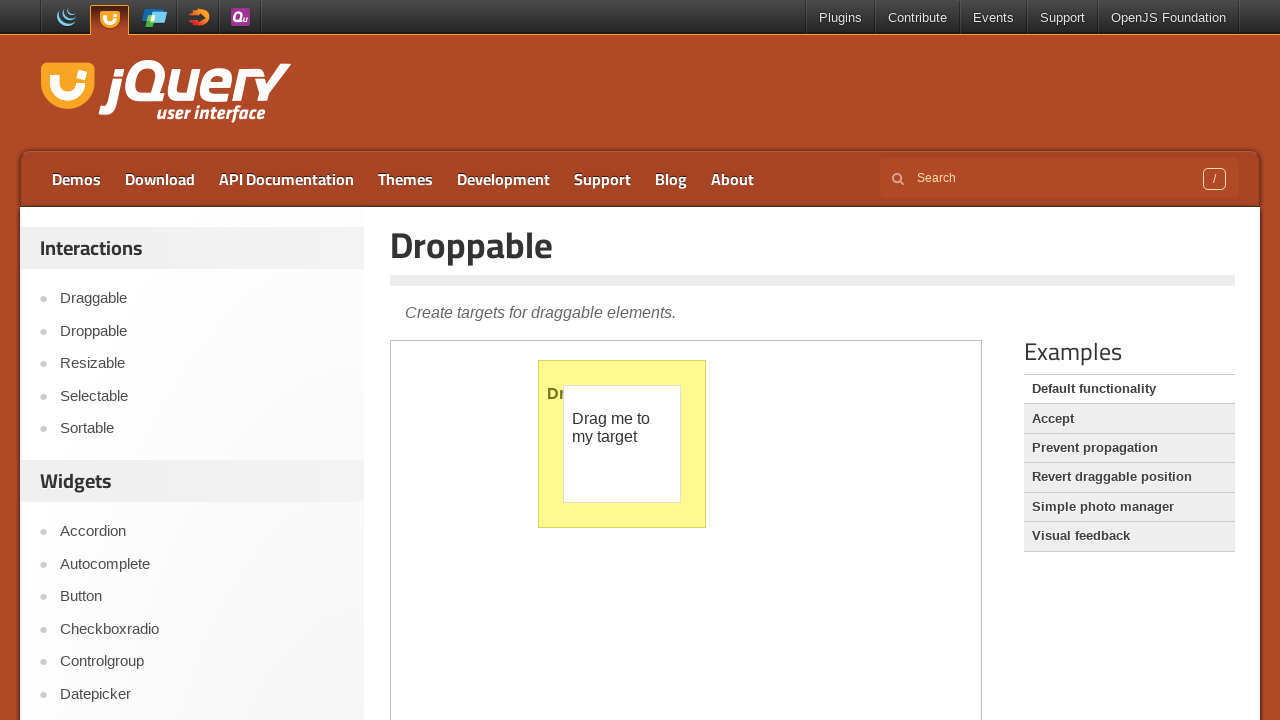

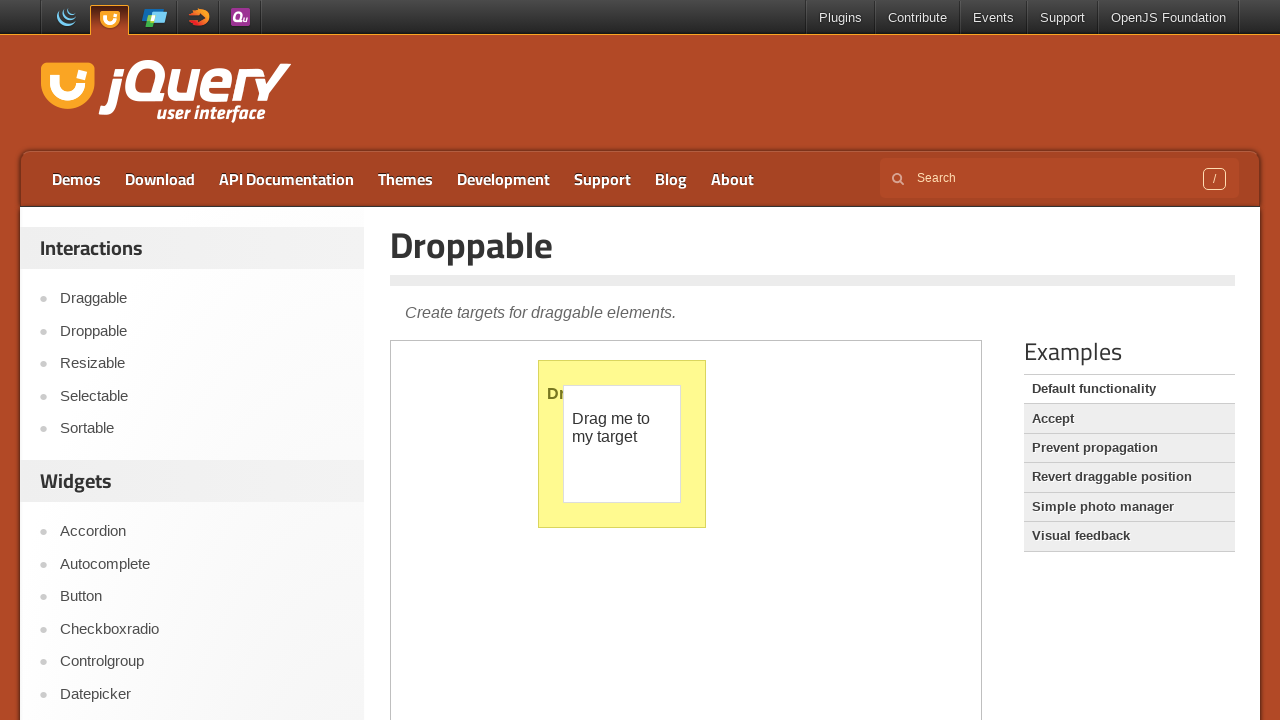